Tests JavaScript prompt dialog by clicking button, entering text, and accepting

Starting URL: https://automationfc.github.io/basic-form/index.html

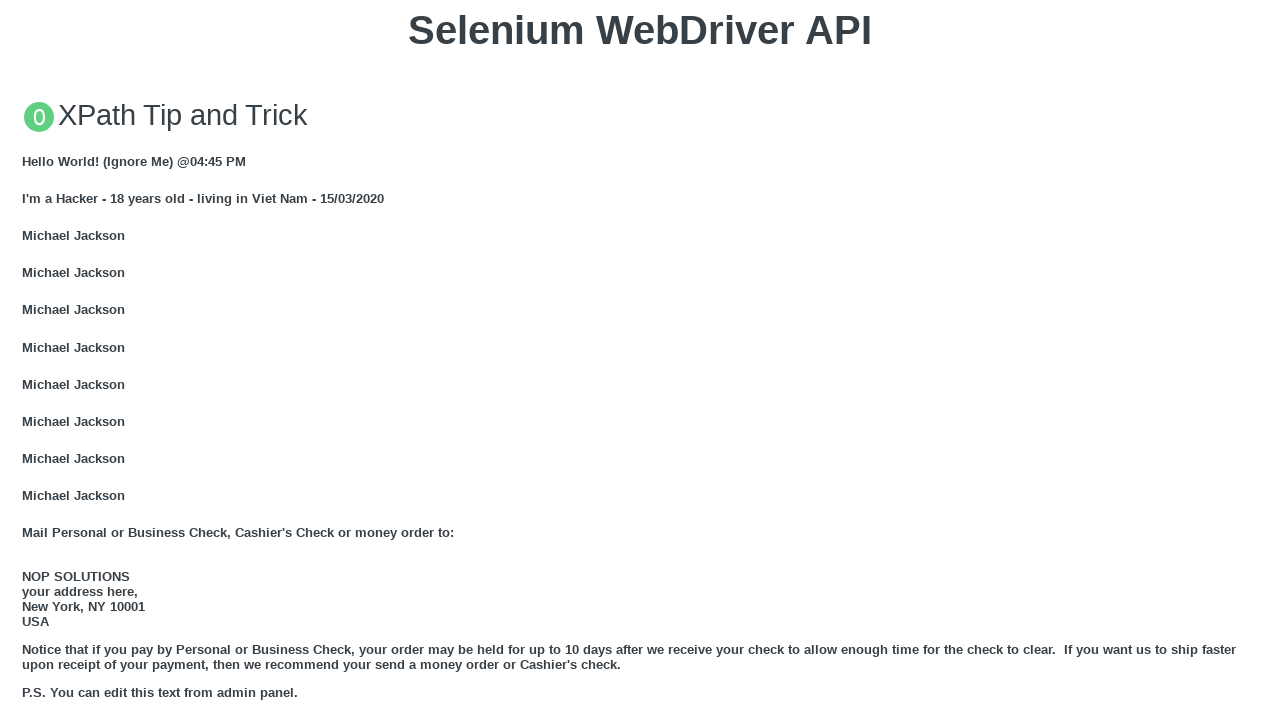

Set up dialog handler to accept prompt with text 'This is Testing'
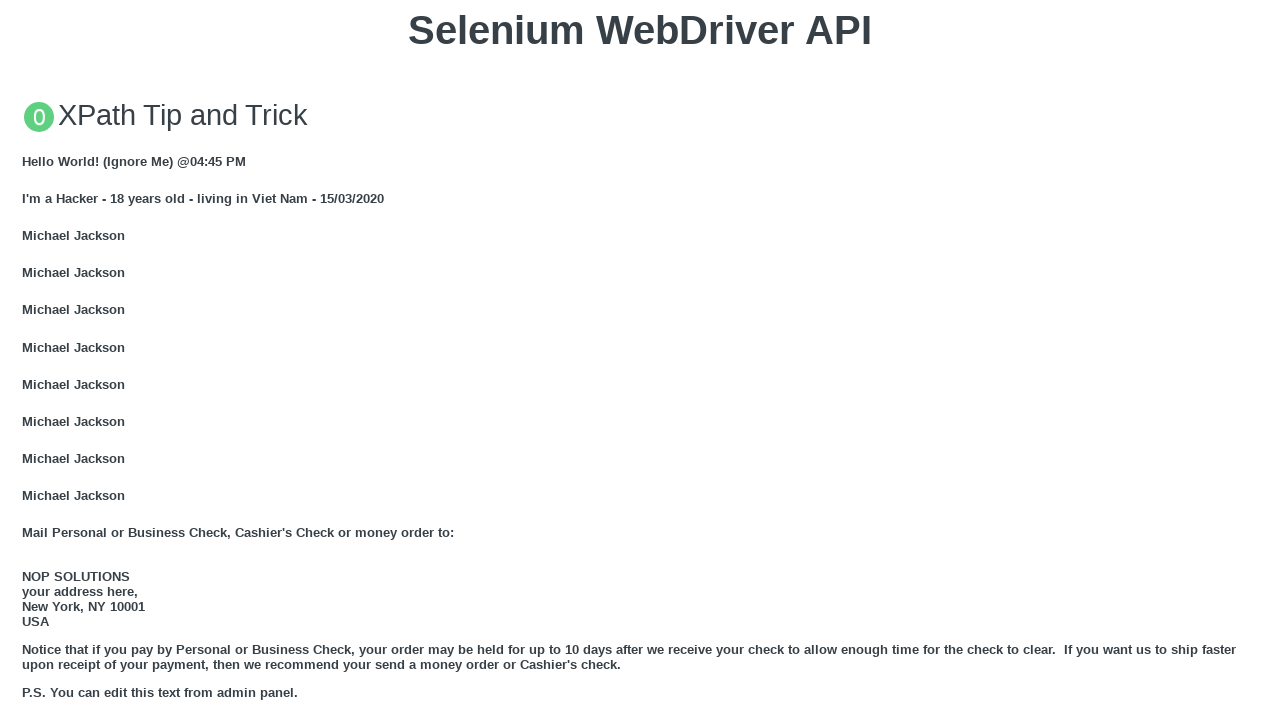

Clicked 'Click for JS Prompt' button to trigger JavaScript prompt dialog at (640, 360) on xpath=//button[text()='Click for JS Prompt']
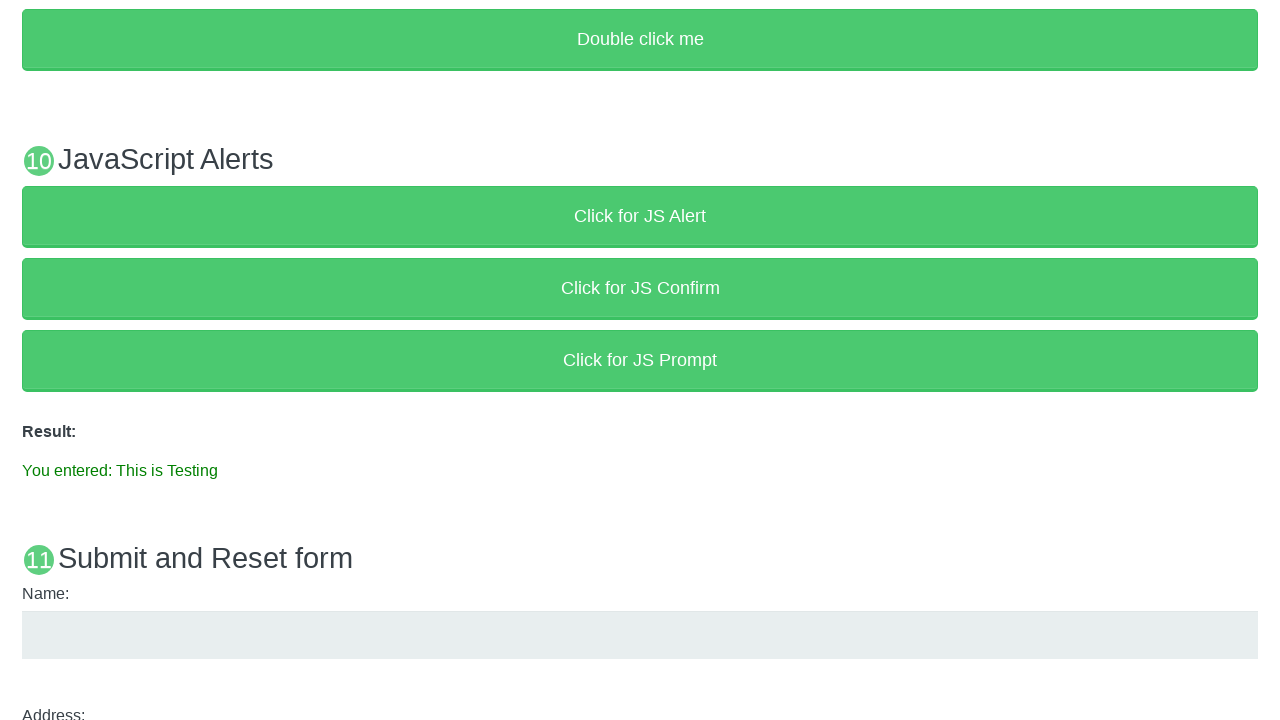

Located result paragraph element
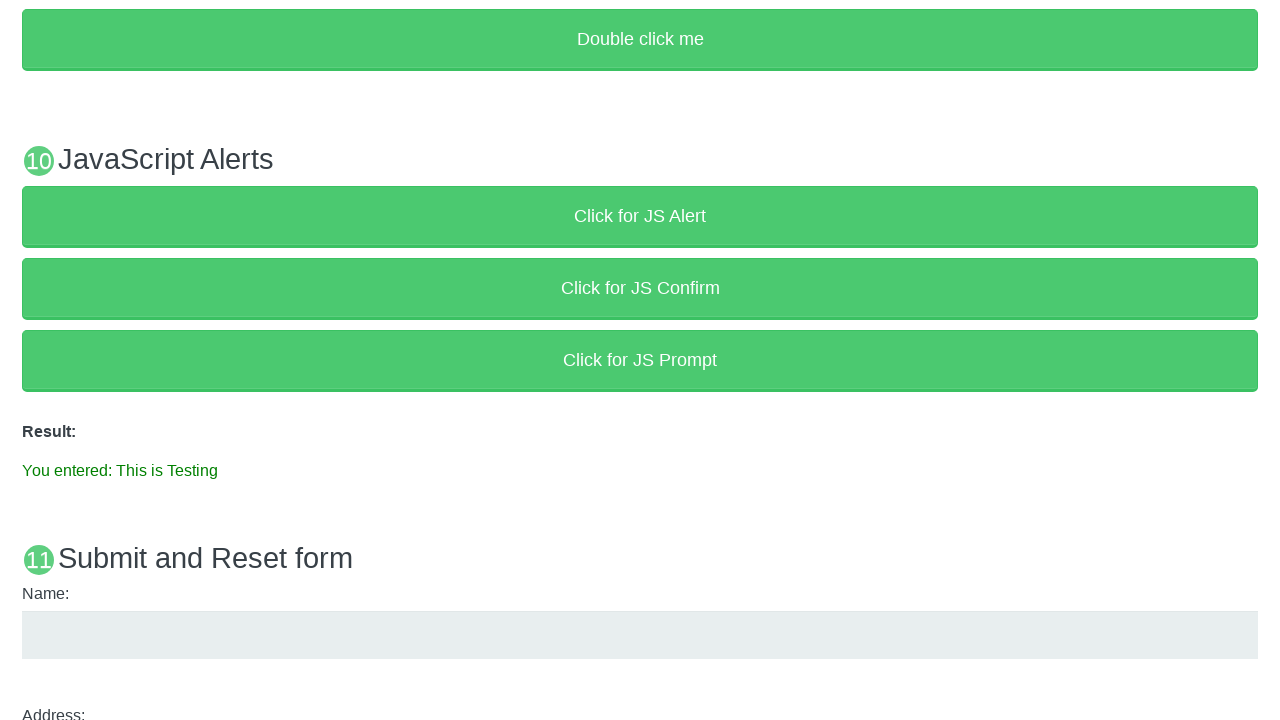

Verified result text matches 'You entered: This is Testing'
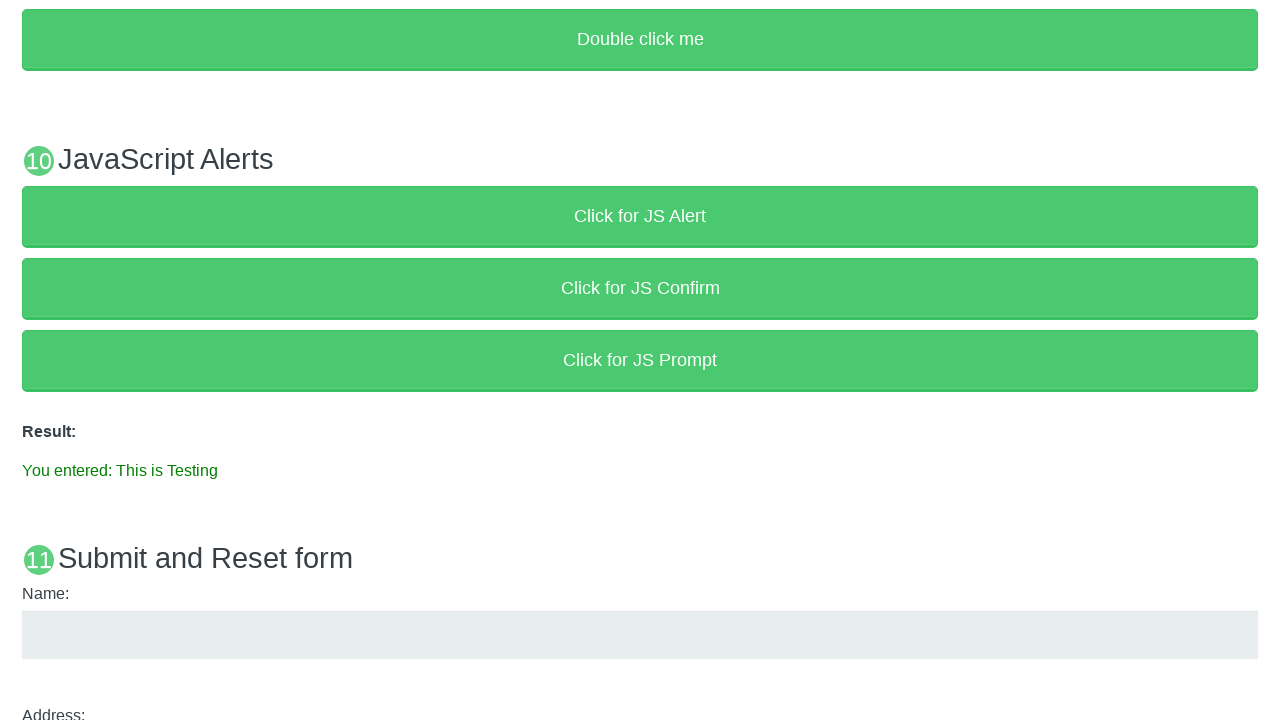

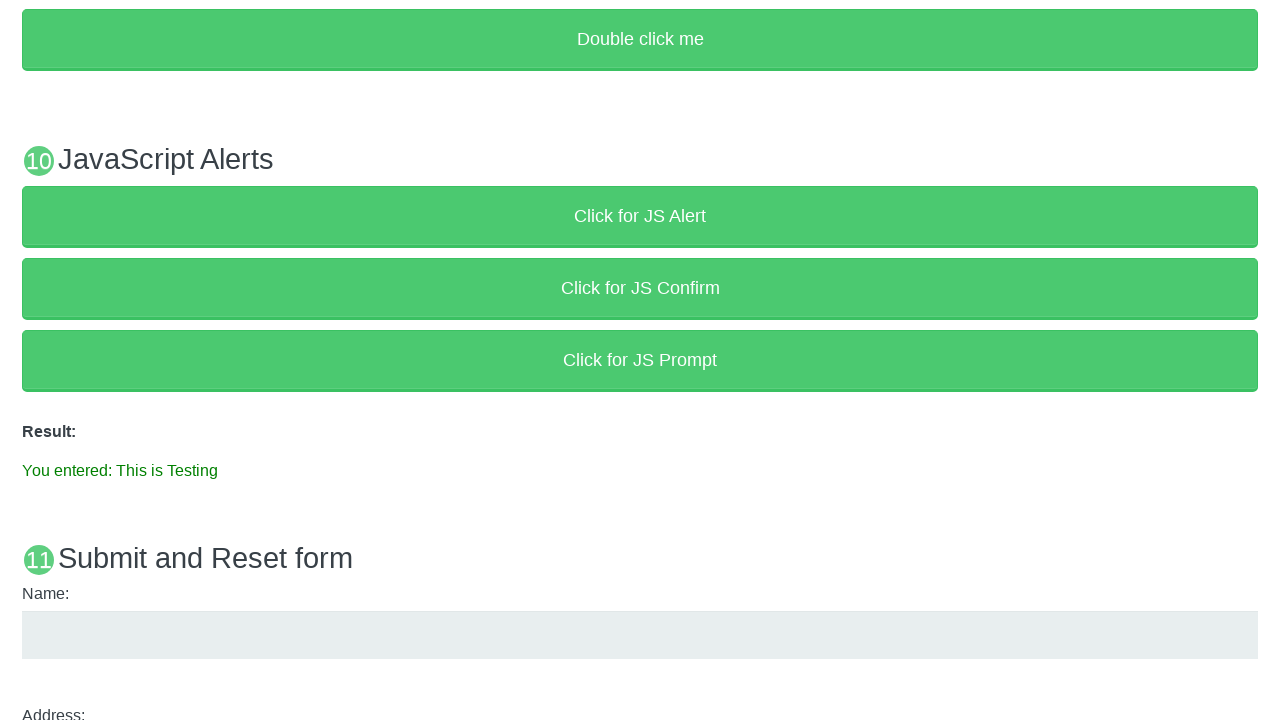